Navigates to wp.pl (Polish web portal) and verifies the page loads successfully by checking the current URL

Starting URL: https://wp.pl/

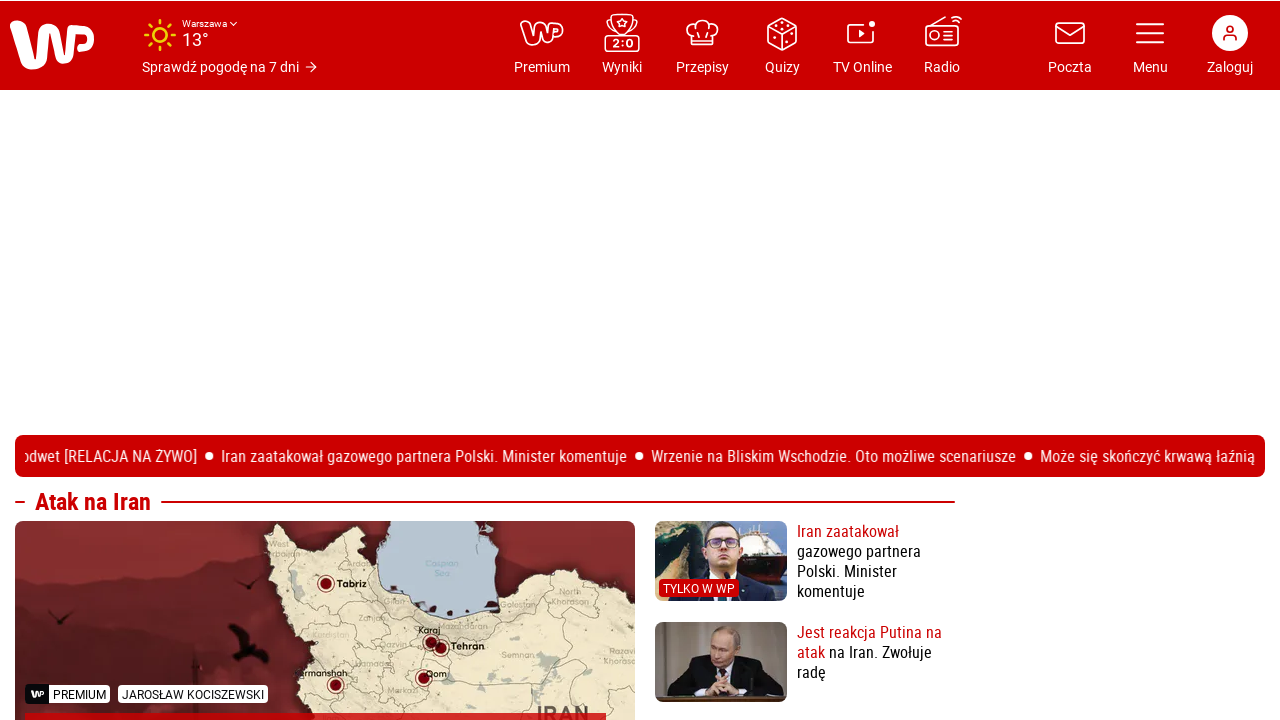

Waited for page to reach domcontentloaded state
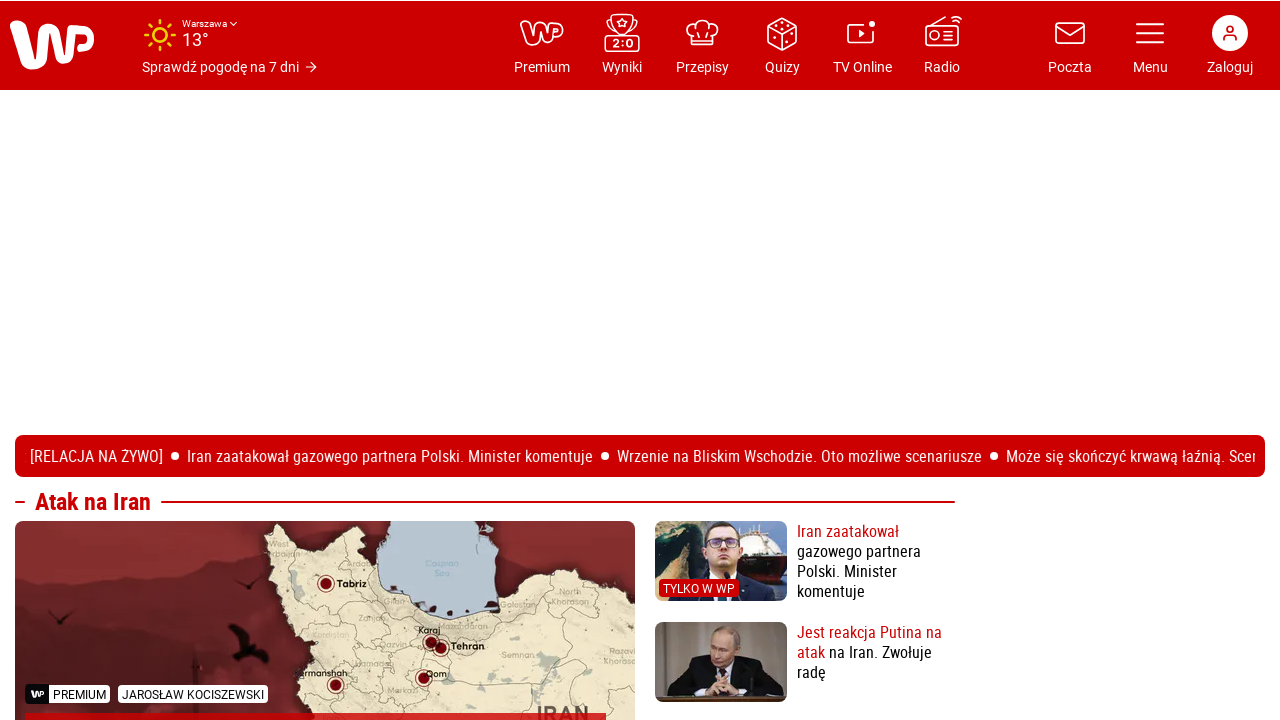

Verified that wp.pl is present in the current URL
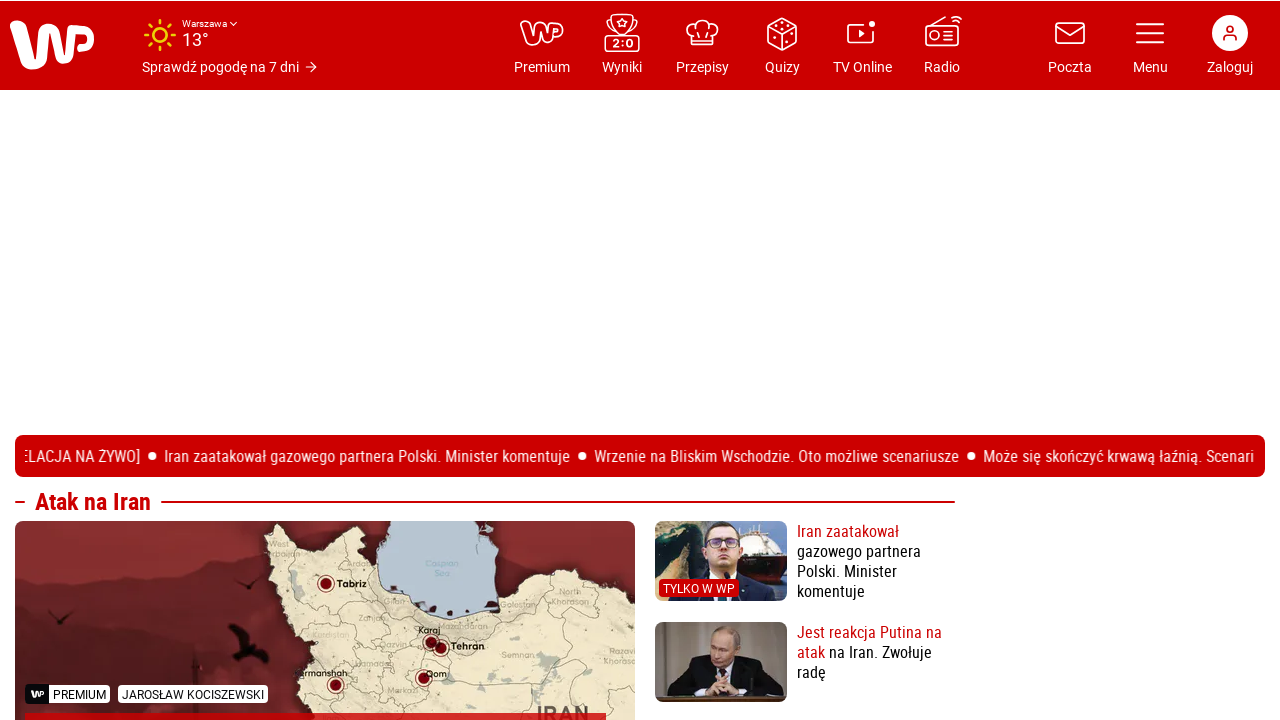

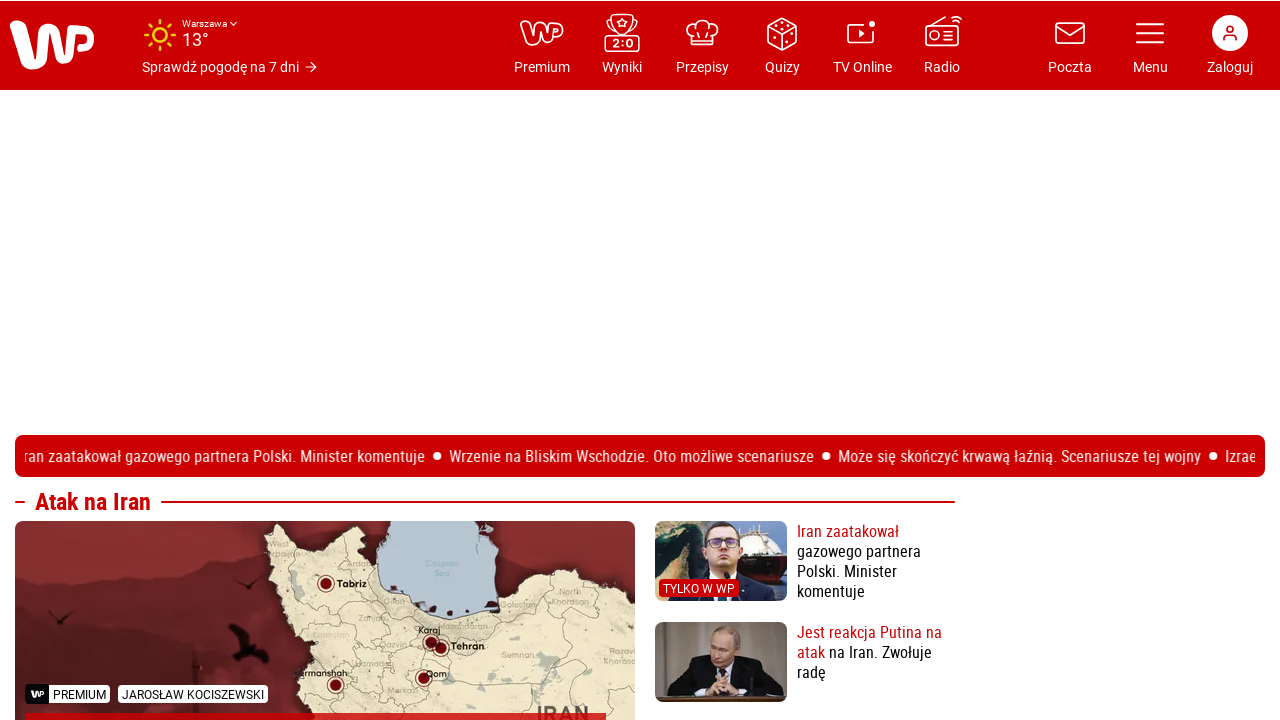